Tests selecting an option from a dropdown by iterating through all options, clicking the one with matching text, and verifying the selection.

Starting URL: https://the-internet.herokuapp.com/dropdown

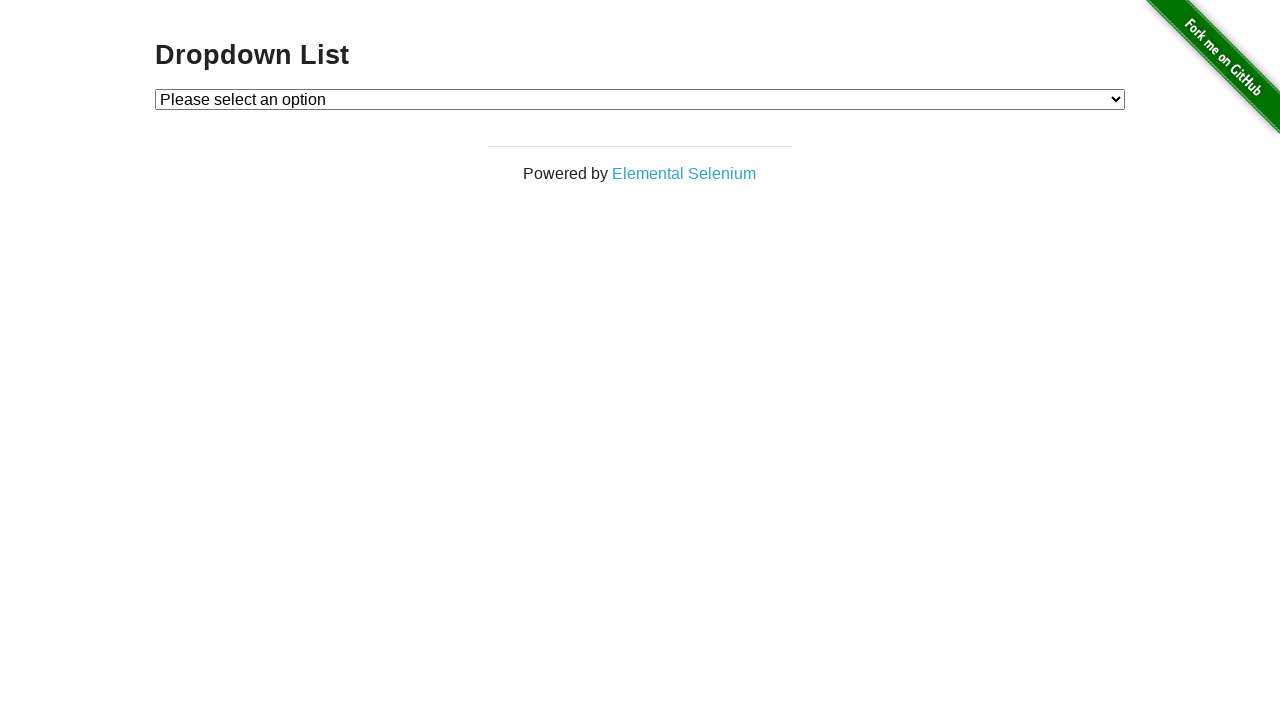

Waited for dropdown element to be available
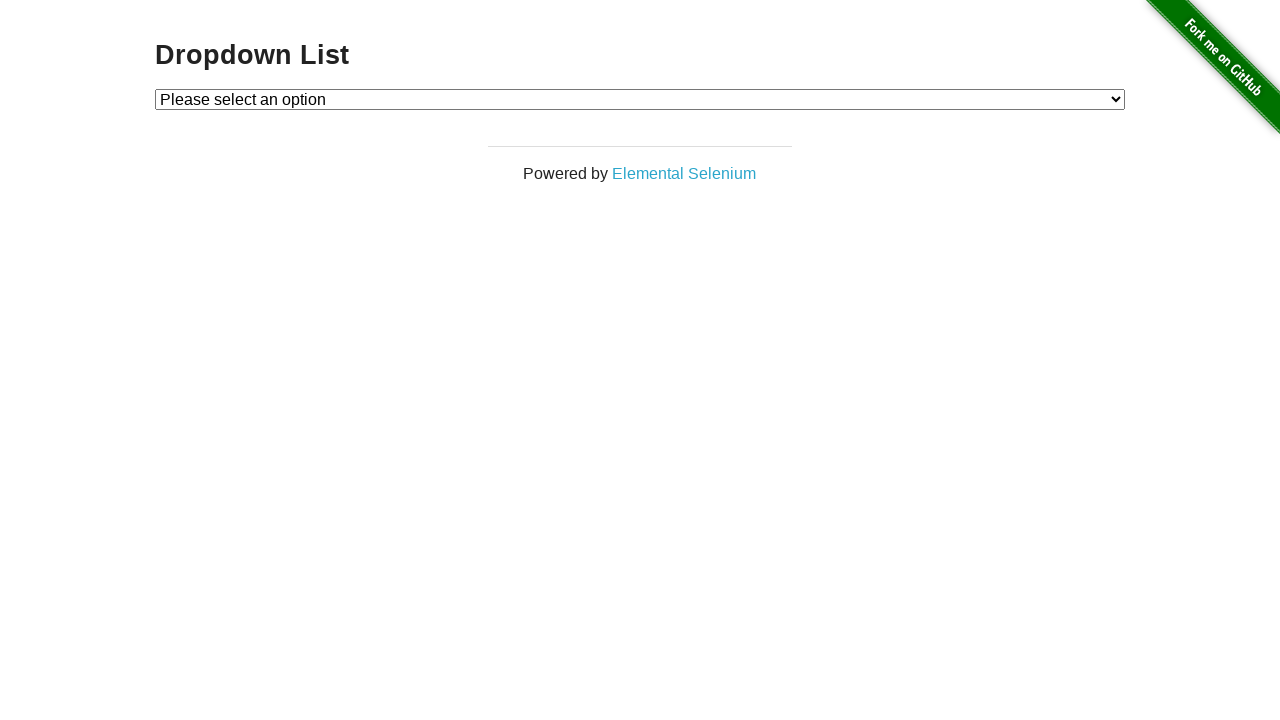

Selected 'Option 1' from dropdown on #dropdown
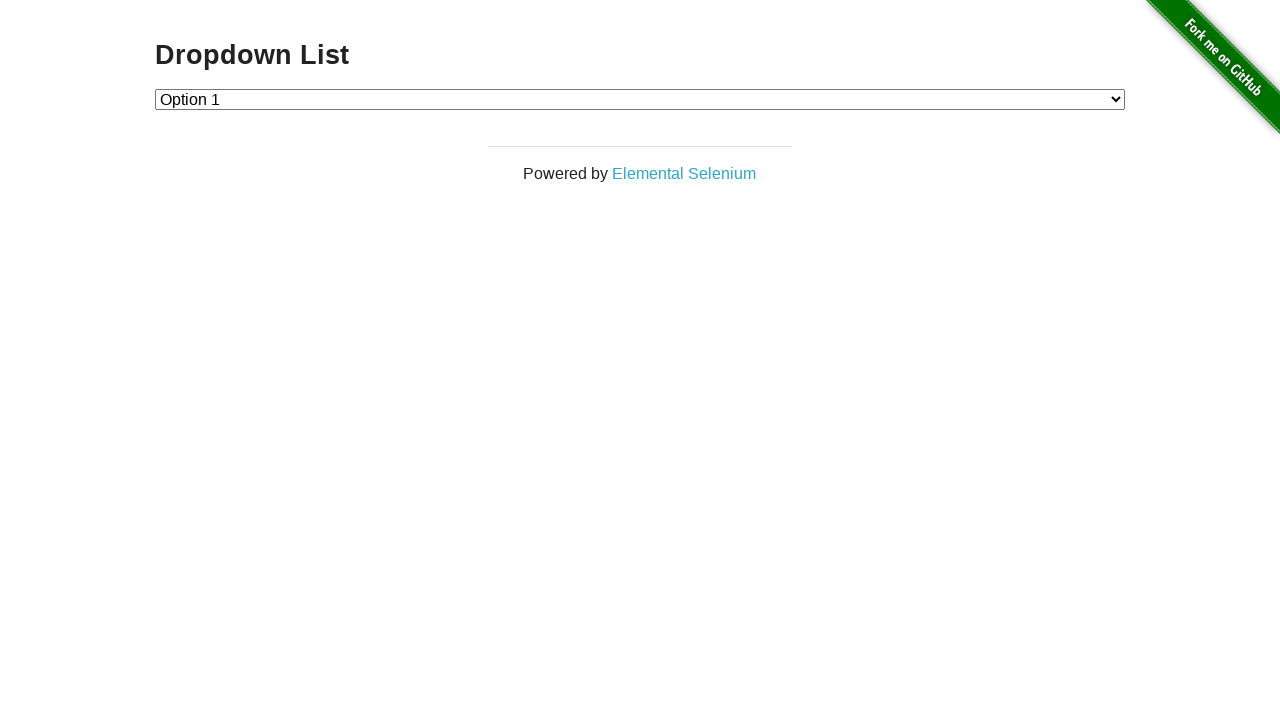

Retrieved selected value from dropdown
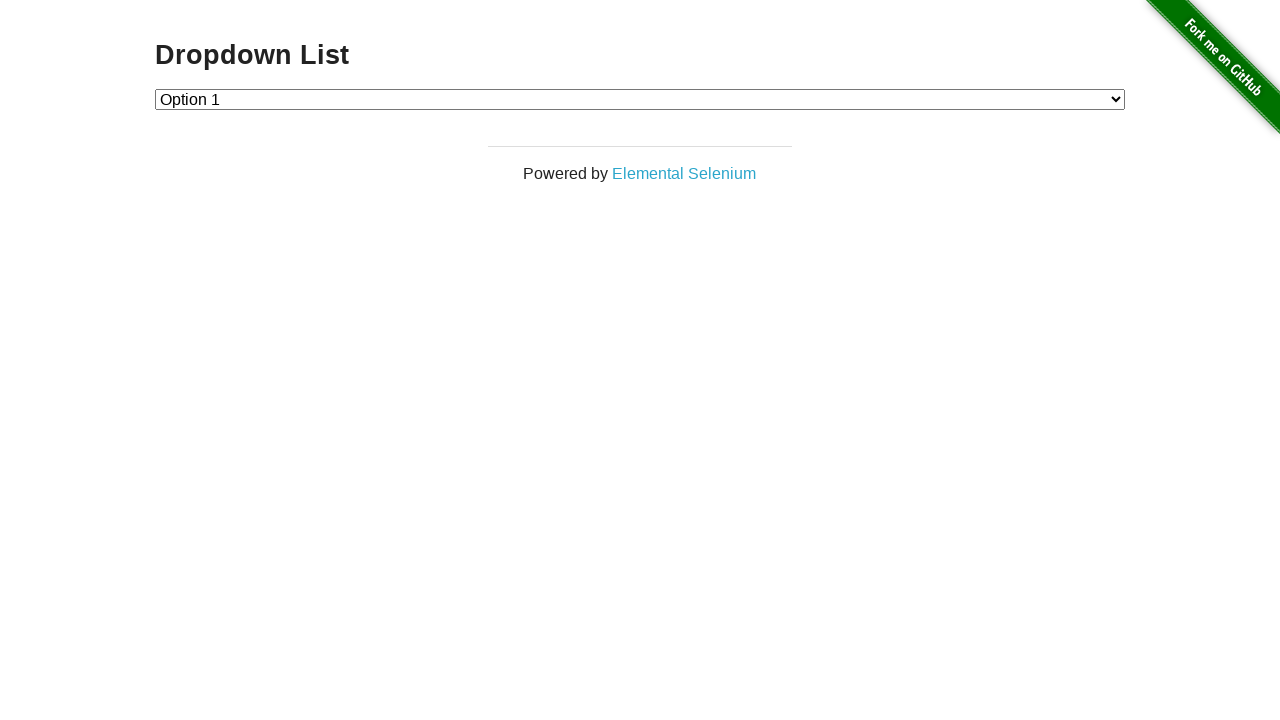

Verified that selected value equals '1' (Option 1)
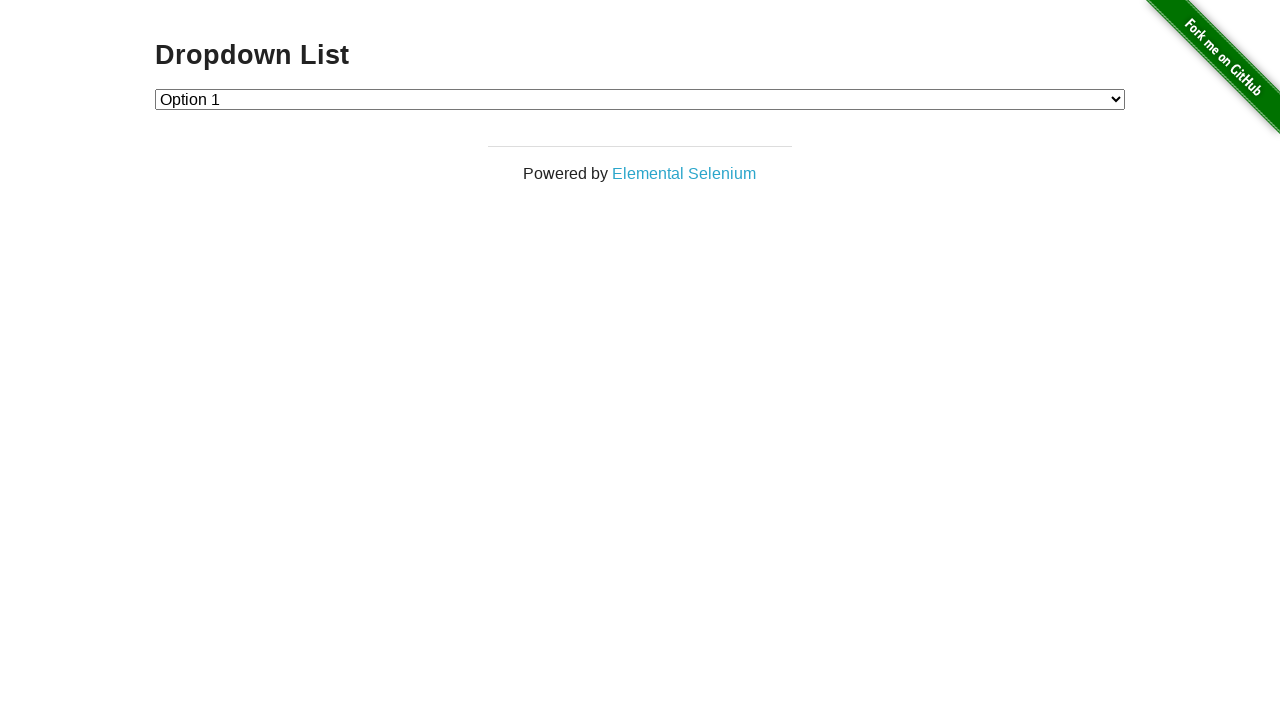

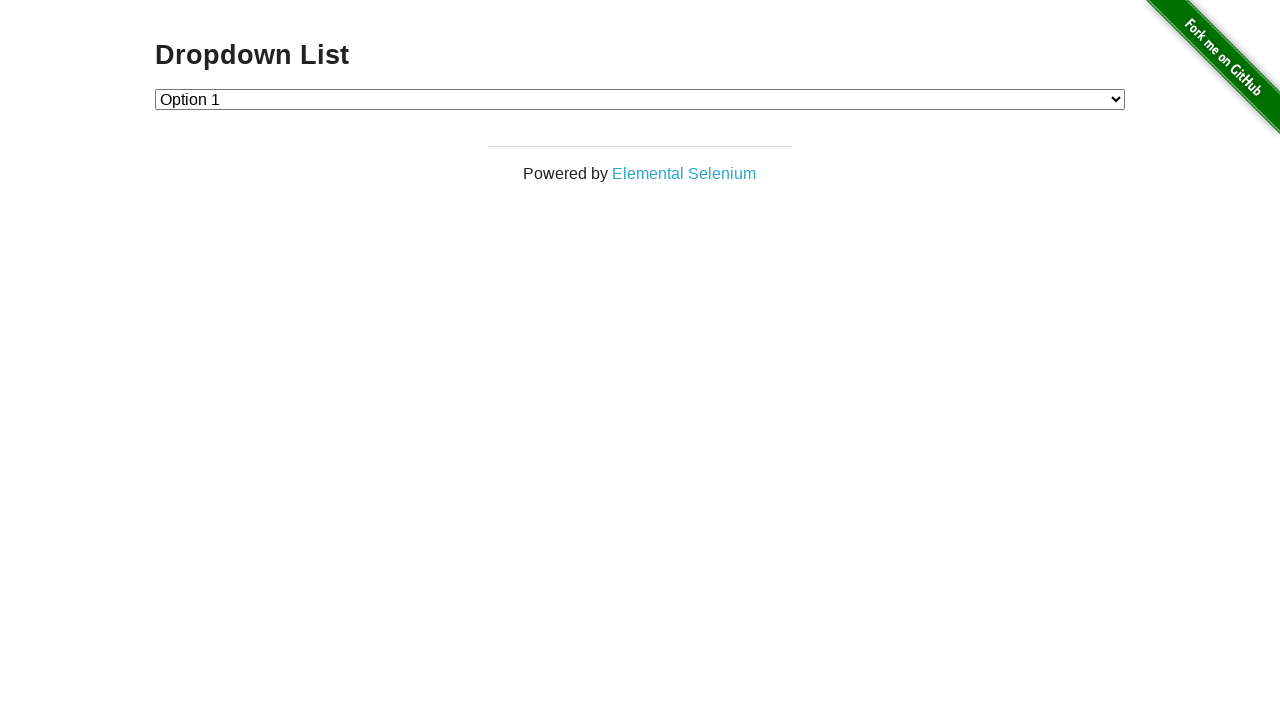